Tests handling of a confirmation alert dialog by clicking a button that triggers the confirm dialog and accepting it

Starting URL: https://testautomationpractice.blogspot.com/

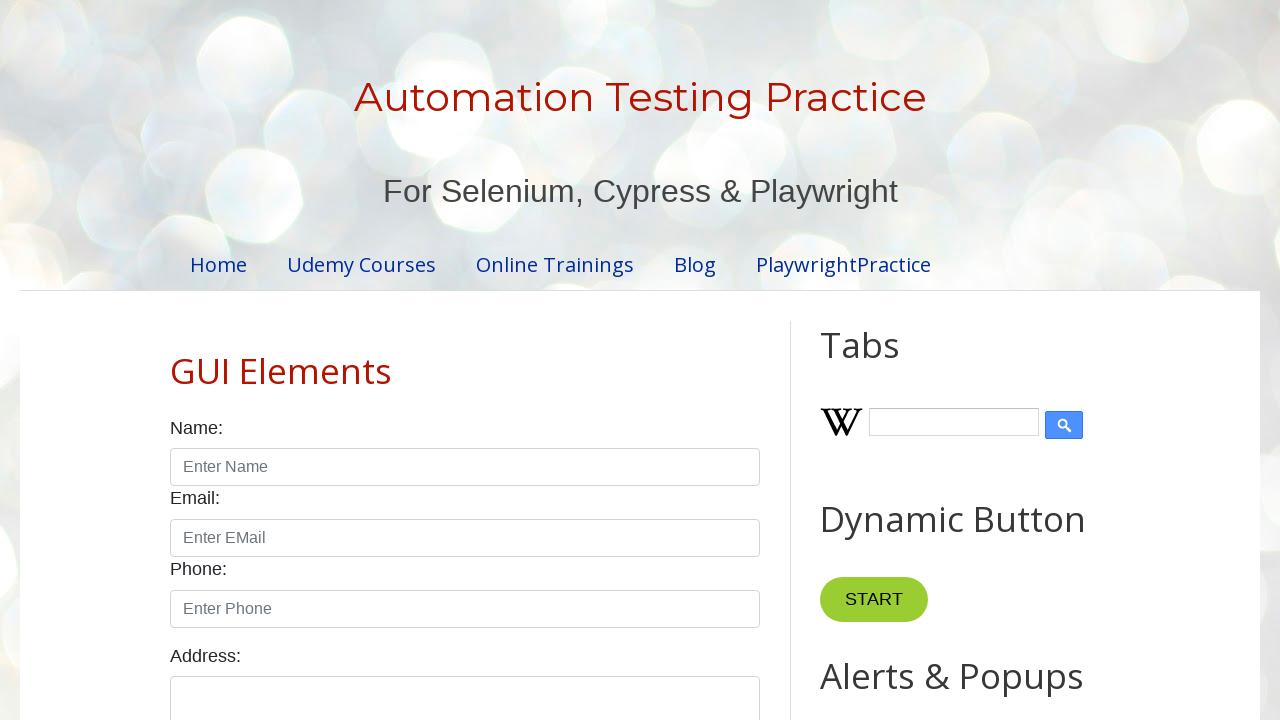

Set up dialog handler to accept confirmation alerts
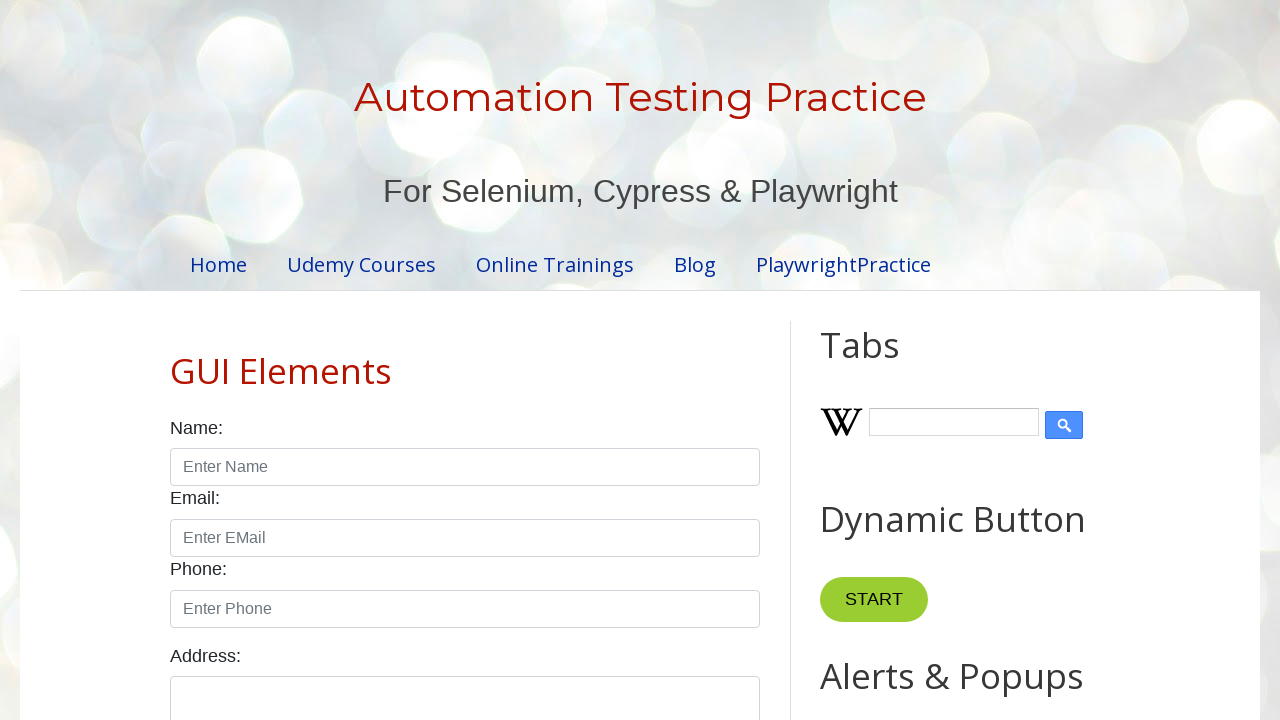

Clicked the Confirmation Alert button to trigger dialog at (912, 360) on xpath=//button[text()='Confirmation Alert']
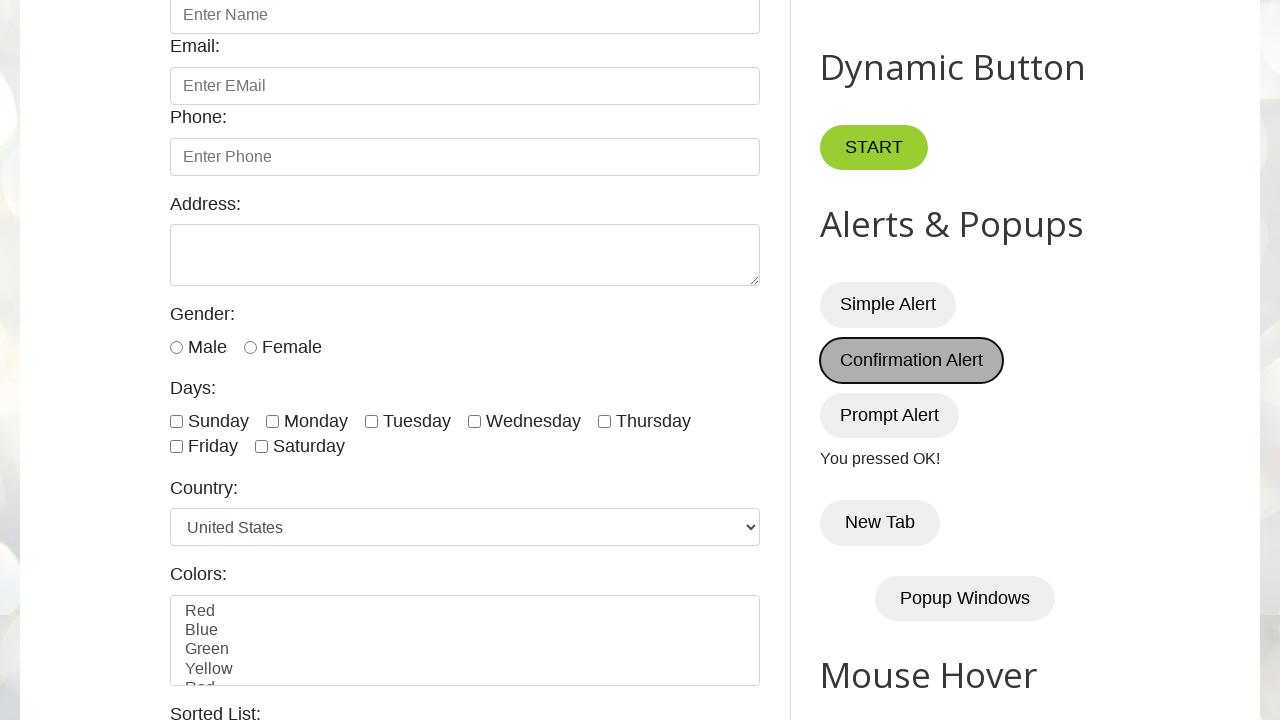

Waited for confirmation dialog to be handled and accepted
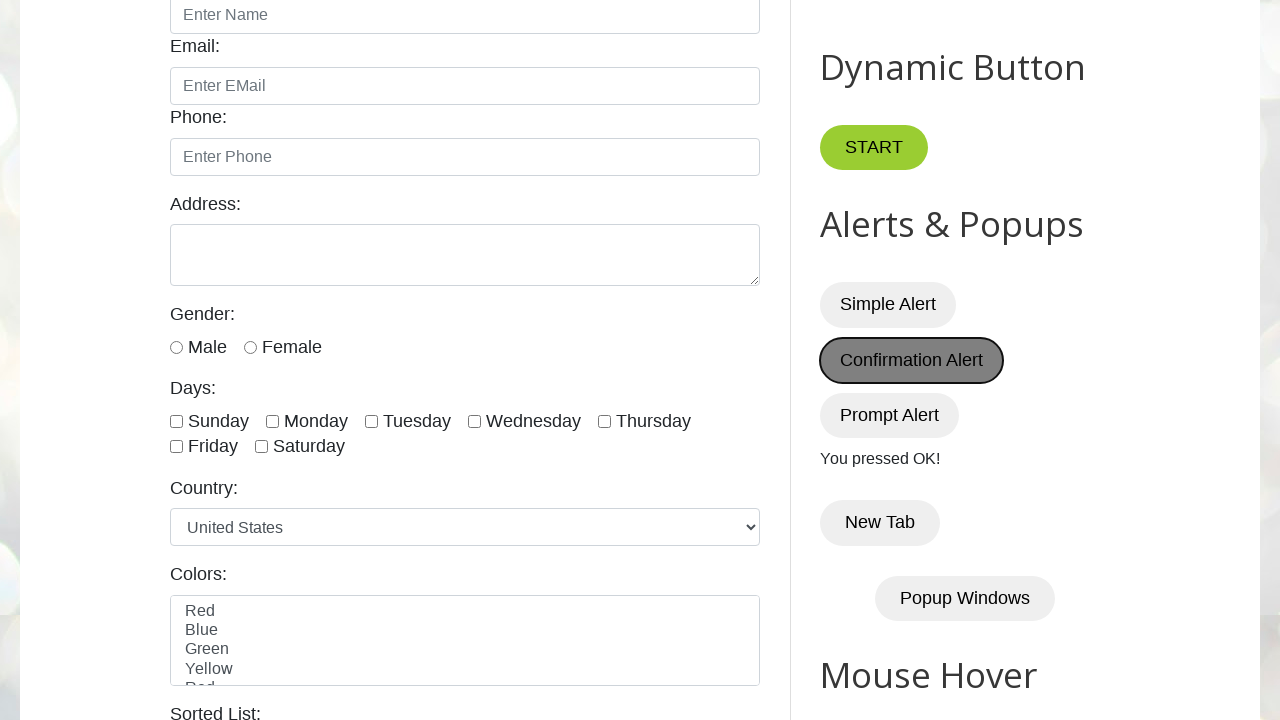

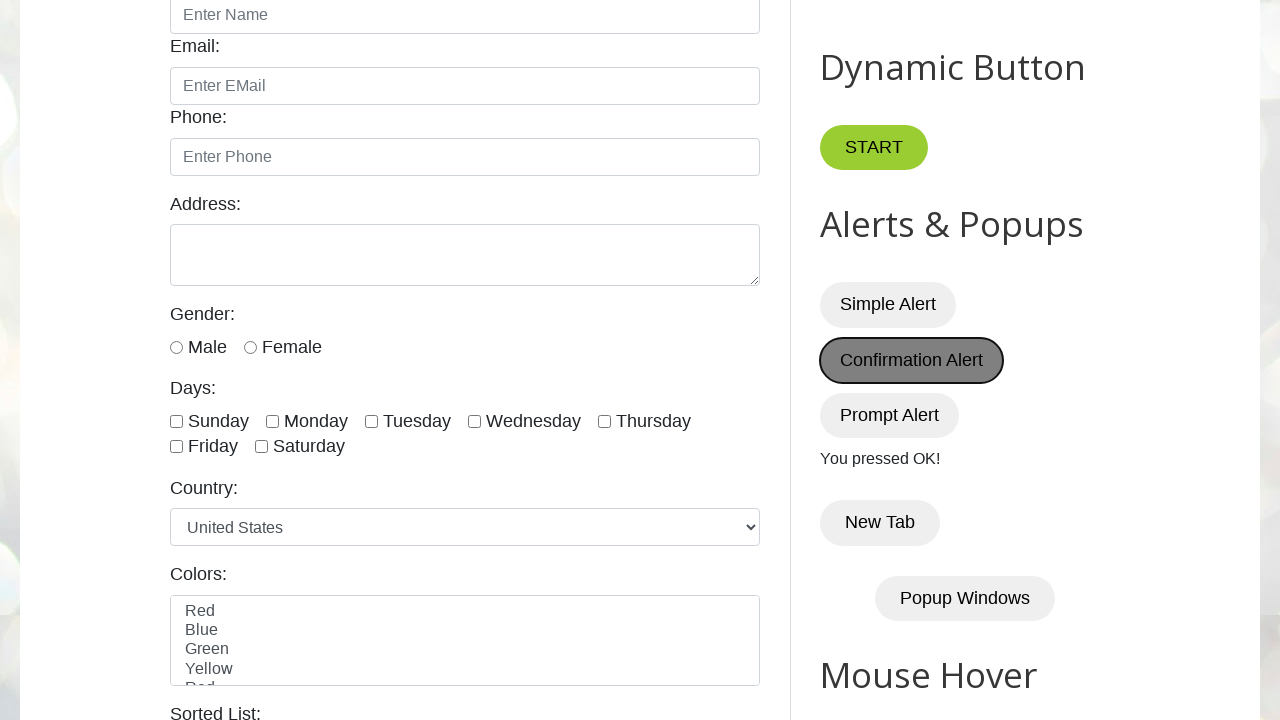